Tests JavaScript alert handling by clicking a button that triggers an alert and then accepting the alert dialog

Starting URL: https://the-internet.herokuapp.com/javascript_alerts

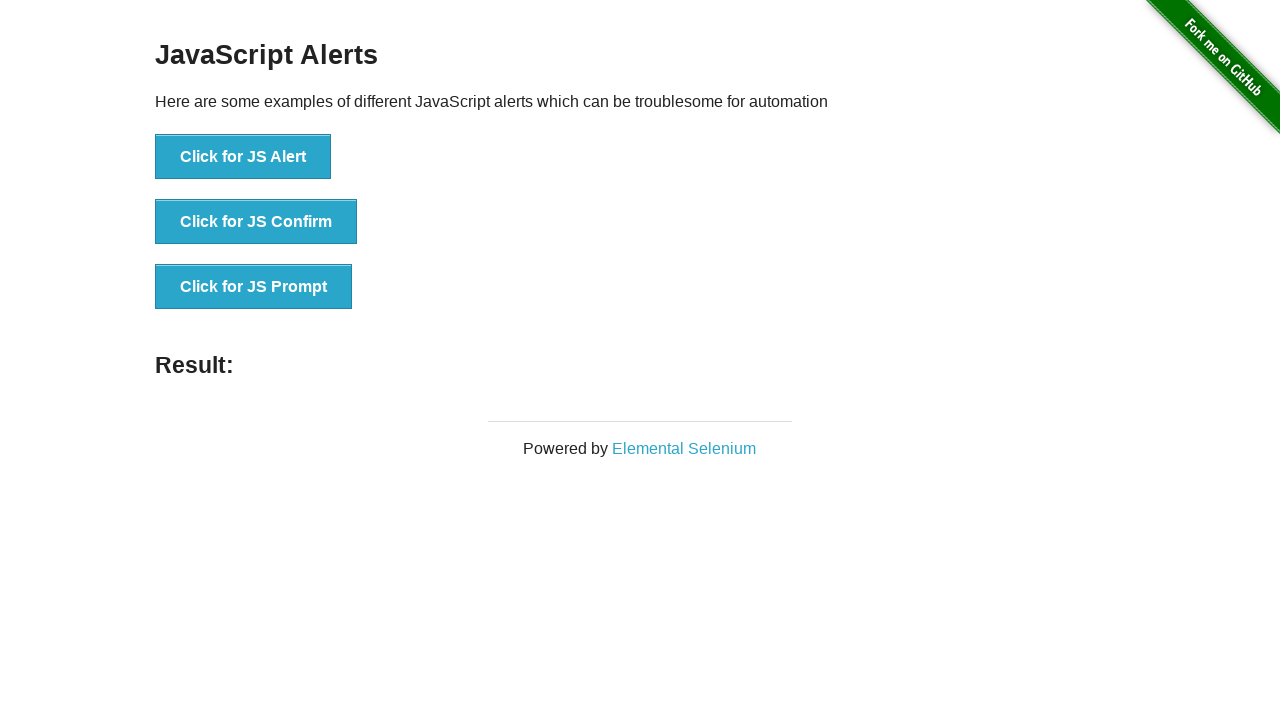

Set up dialog handler to accept alerts
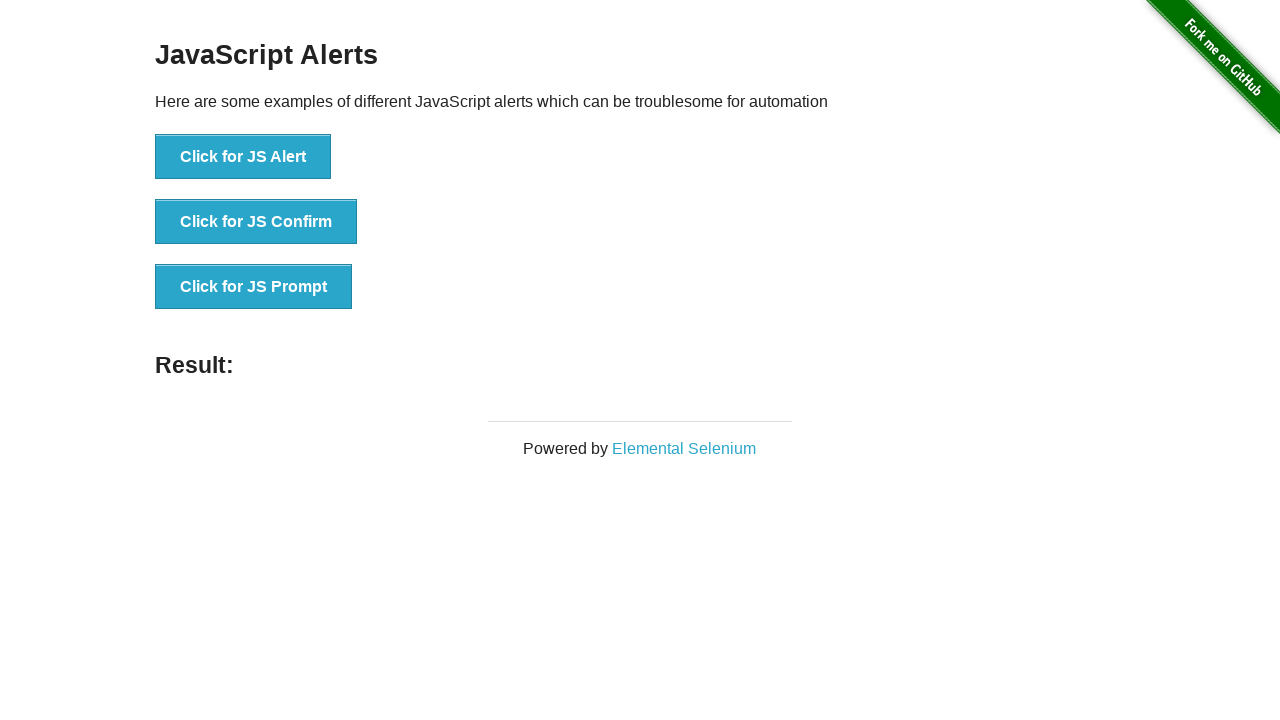

Clicked the first alert button to trigger JavaScript alert at (243, 157) on xpath=//*[@id='content']/div/ul/li[1]/button
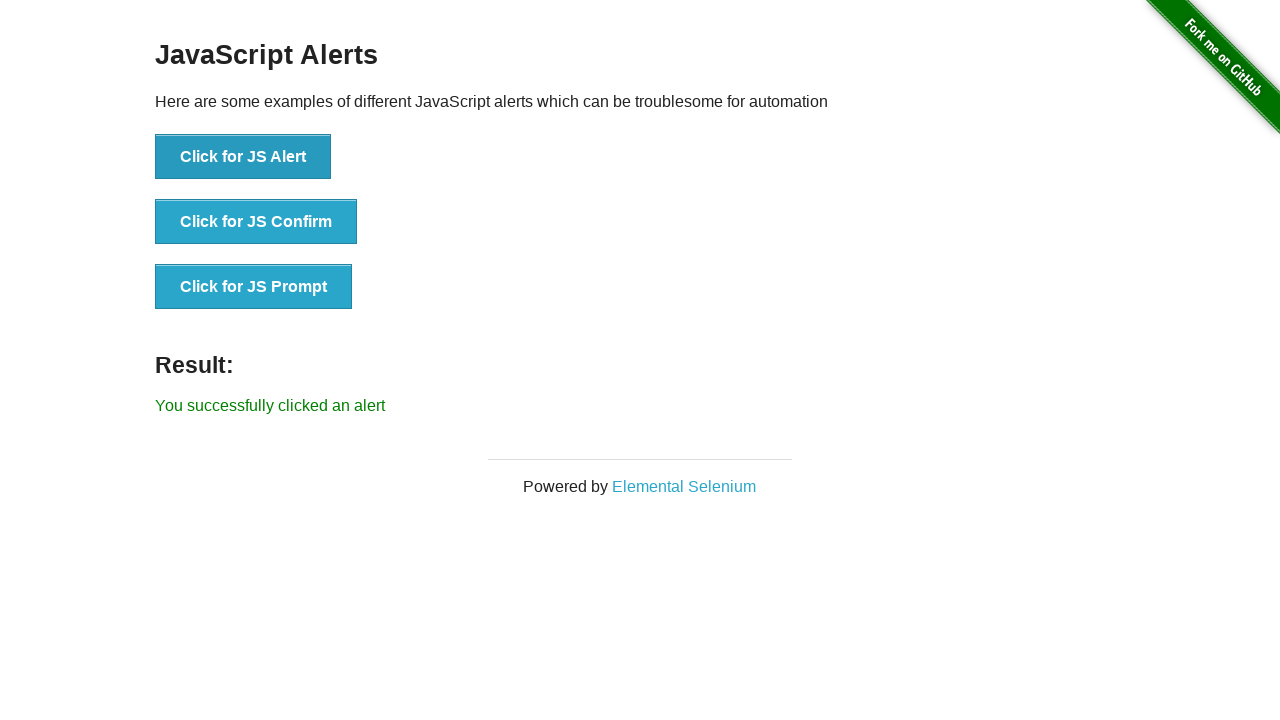

Alert was accepted and result element appeared
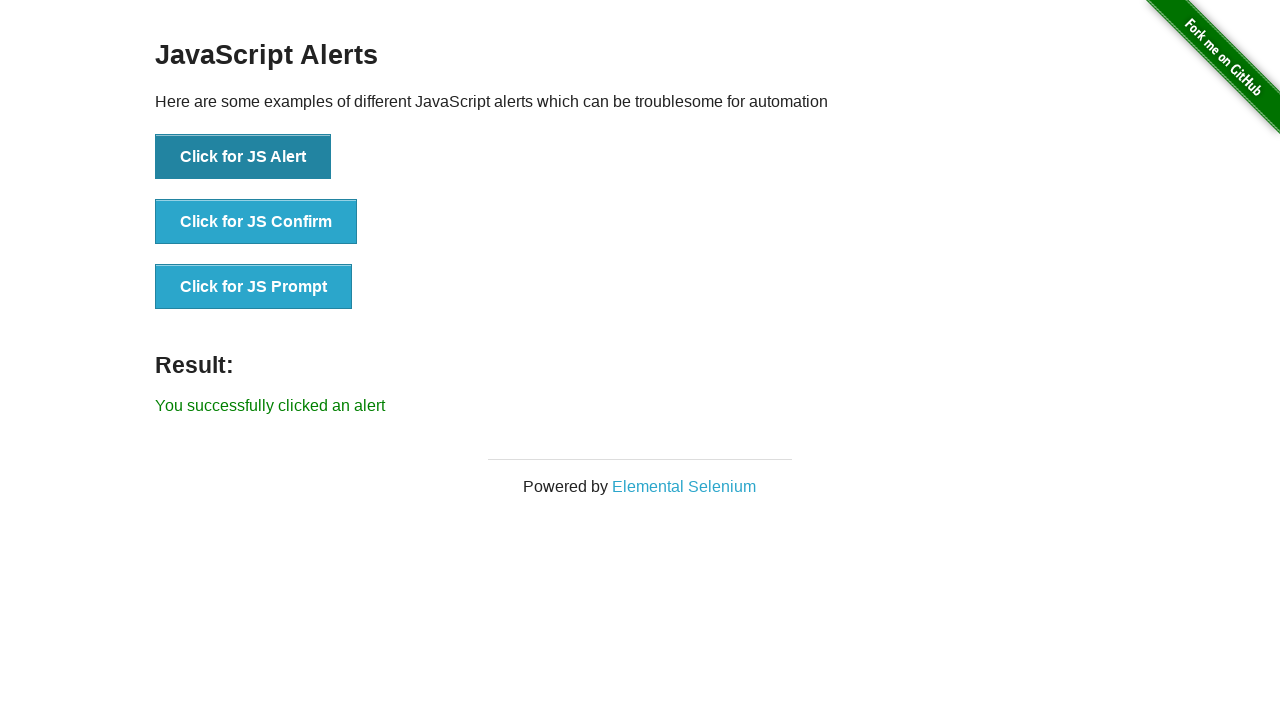

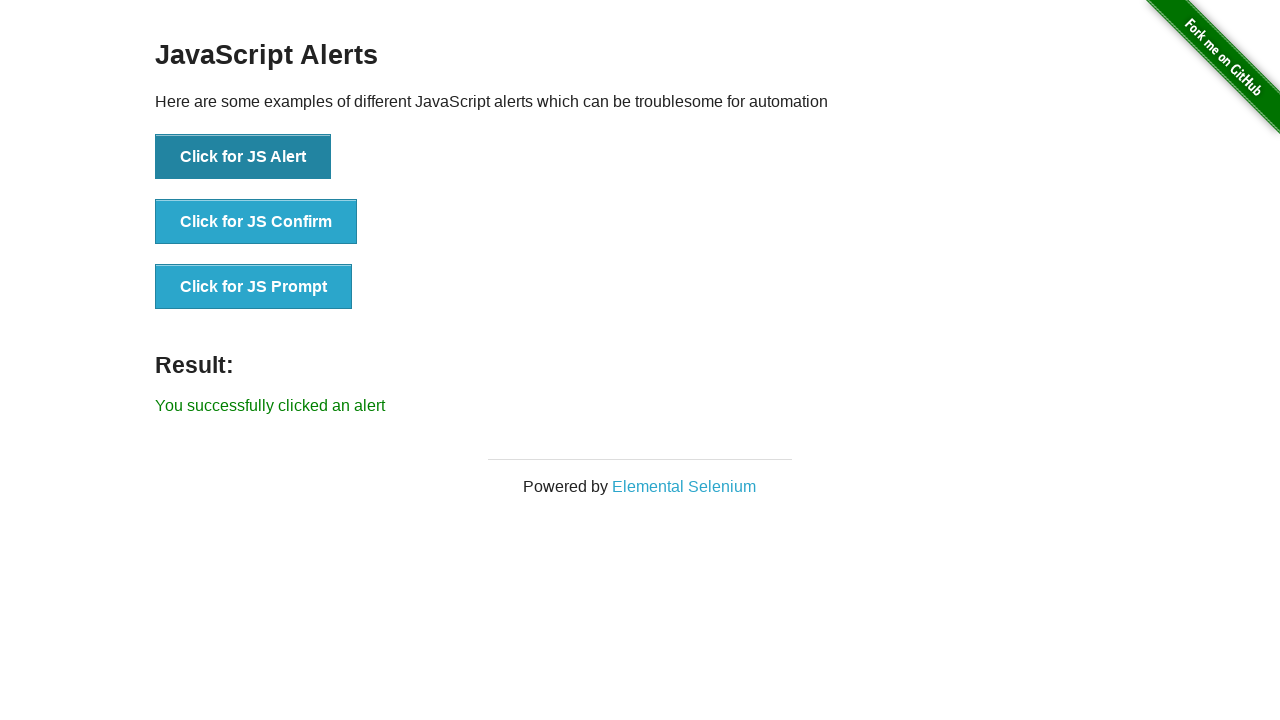